Tests an e-commerce grocery shopping flow by adding specific vegetables to cart, proceeding to checkout, and applying a promo code

Starting URL: https://rahulshettyacademy.com/seleniumPractise/

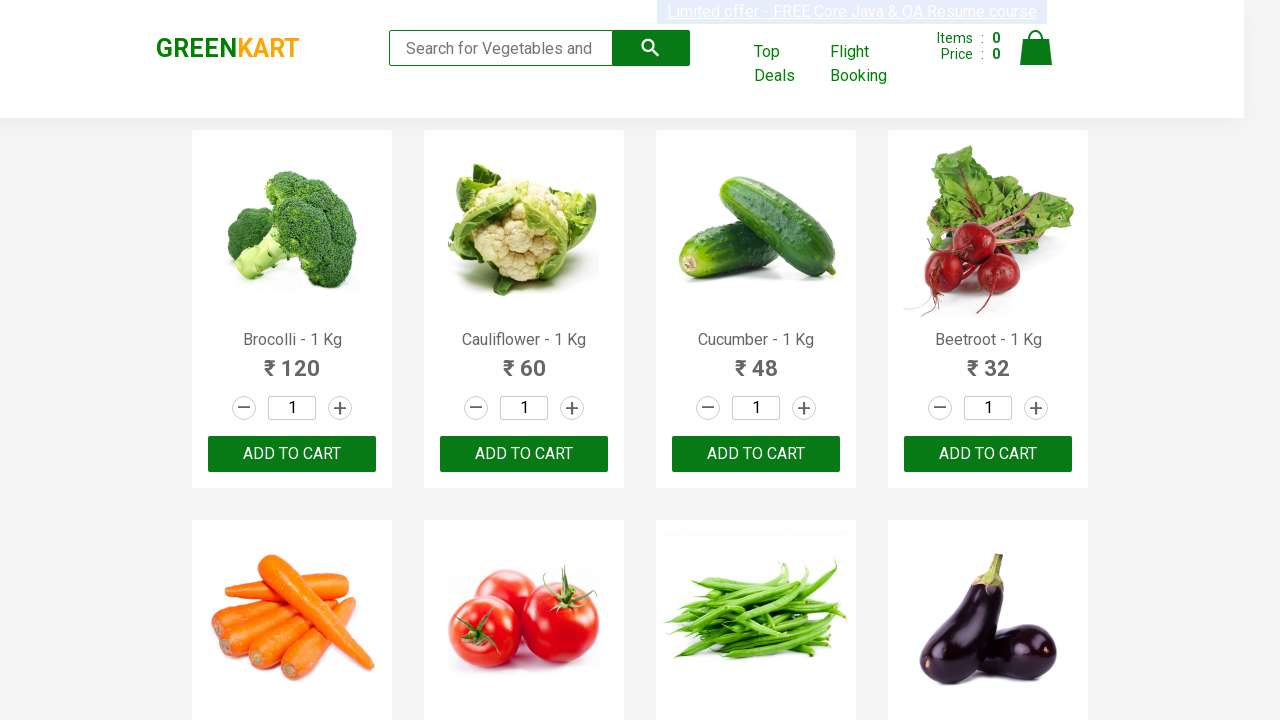

Added Brocolli to cart at (292, 454) on xpath=//div[@class='product-action']/button >> nth=0
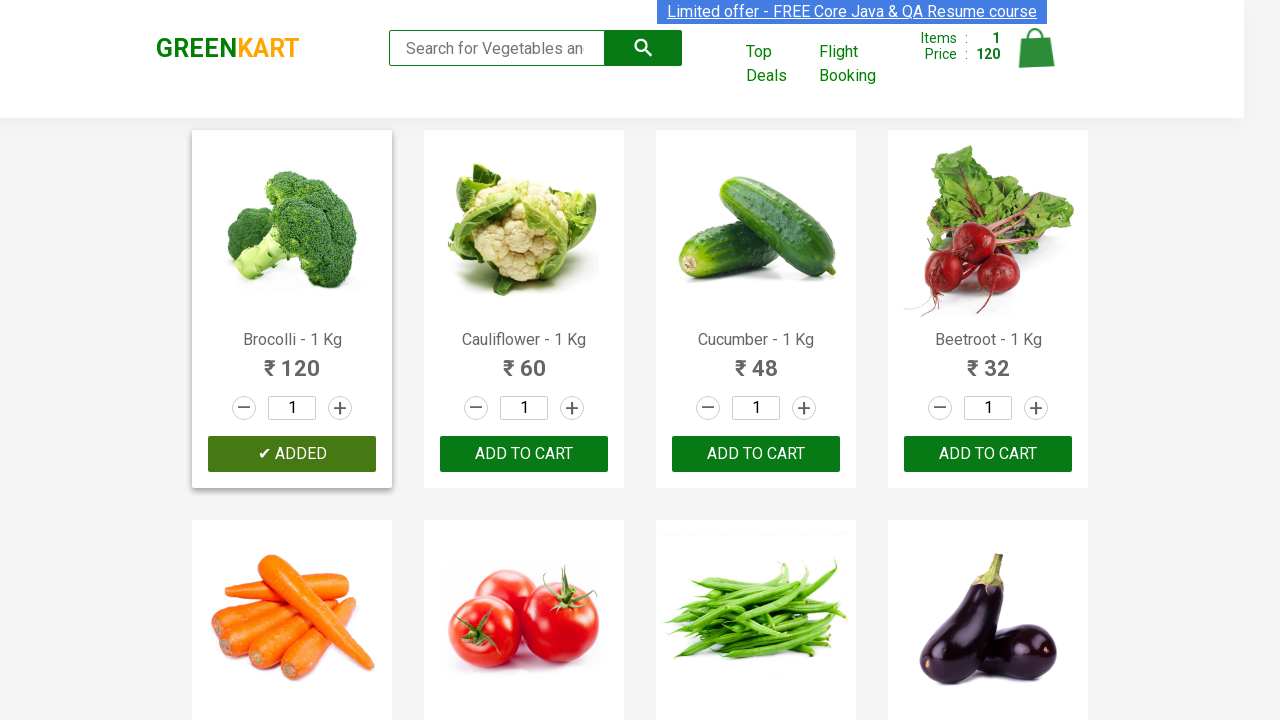

Added Cauliflower to cart at (524, 454) on xpath=//div[@class='product-action']/button >> nth=1
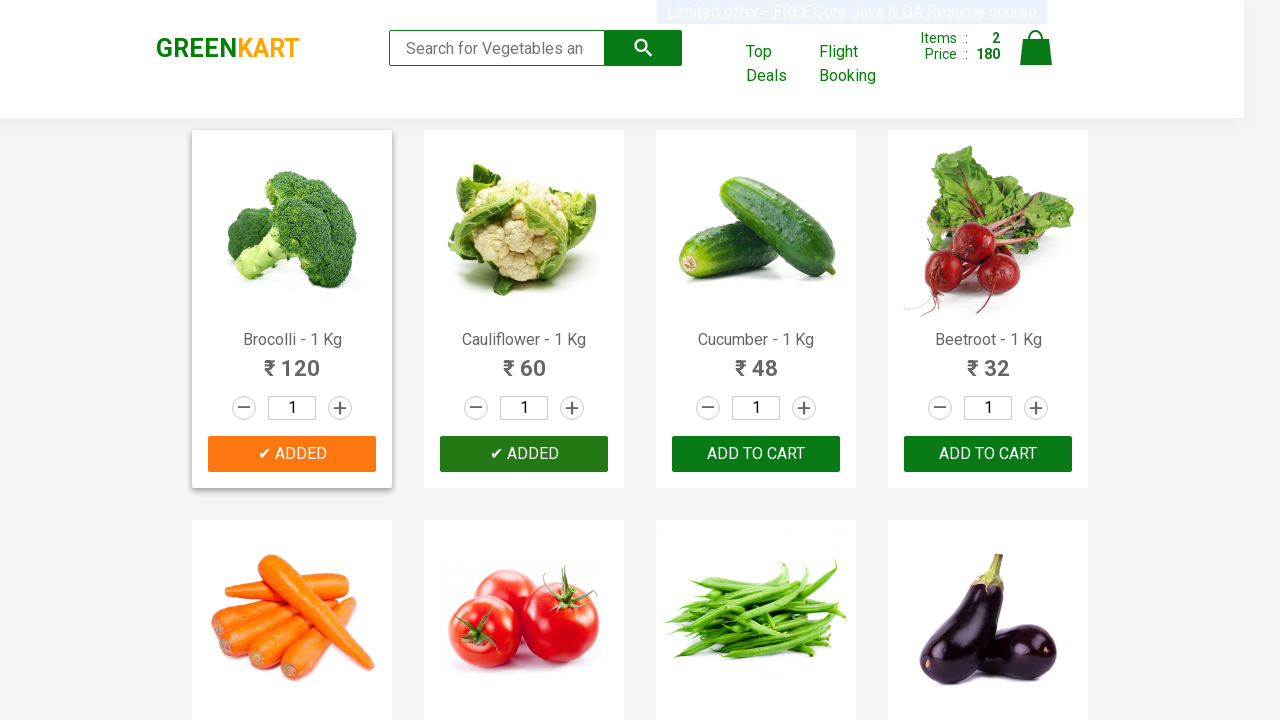

Added Beetroot to cart at (988, 454) on xpath=//div[@class='product-action']/button >> nth=3
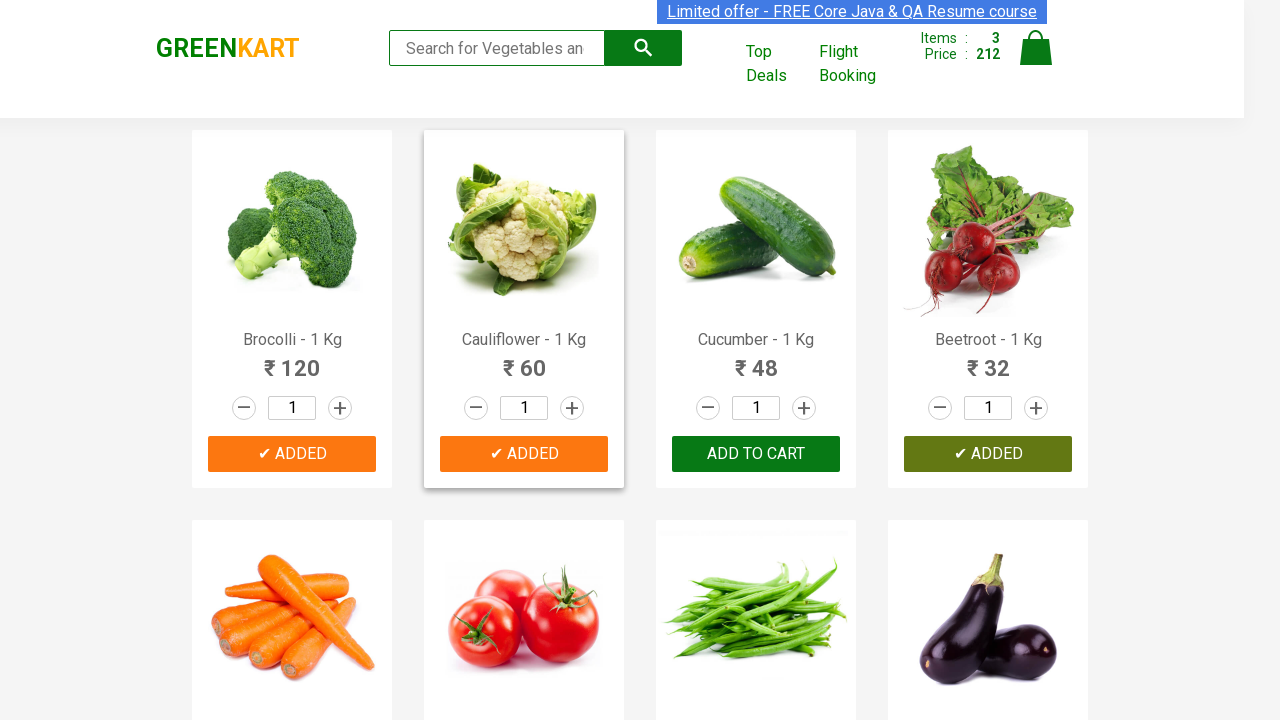

Clicked on cart icon at (1036, 48) on xpath=//img[@alt='Cart']
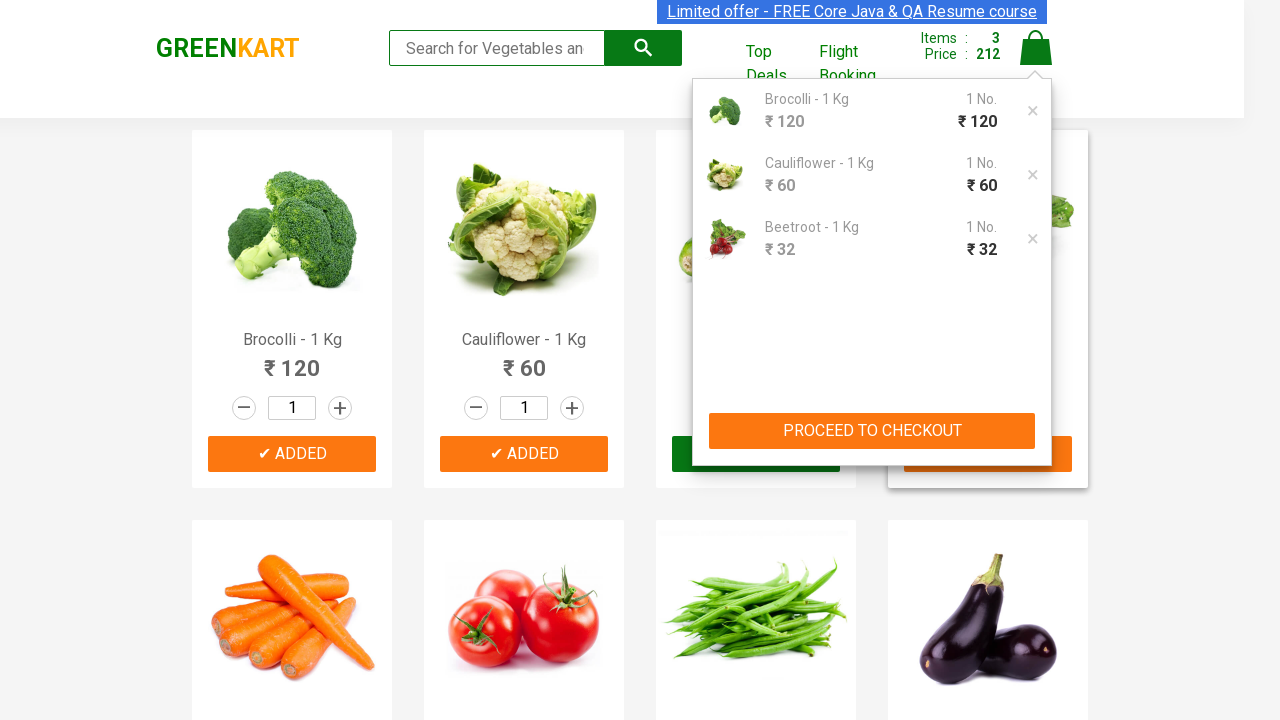

Clicked PROCEED button to proceed to checkout at (872, 431) on xpath=//button[contains(text(),'PROCEED')]
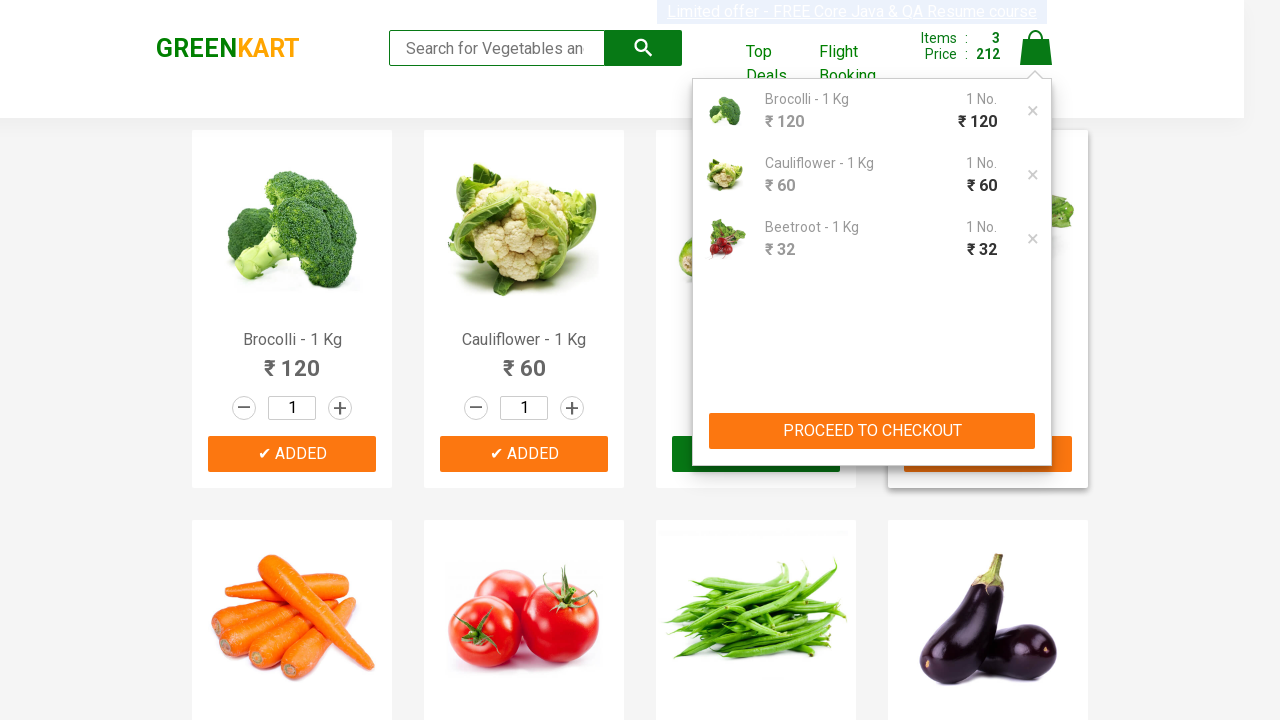

Promo code field is now visible
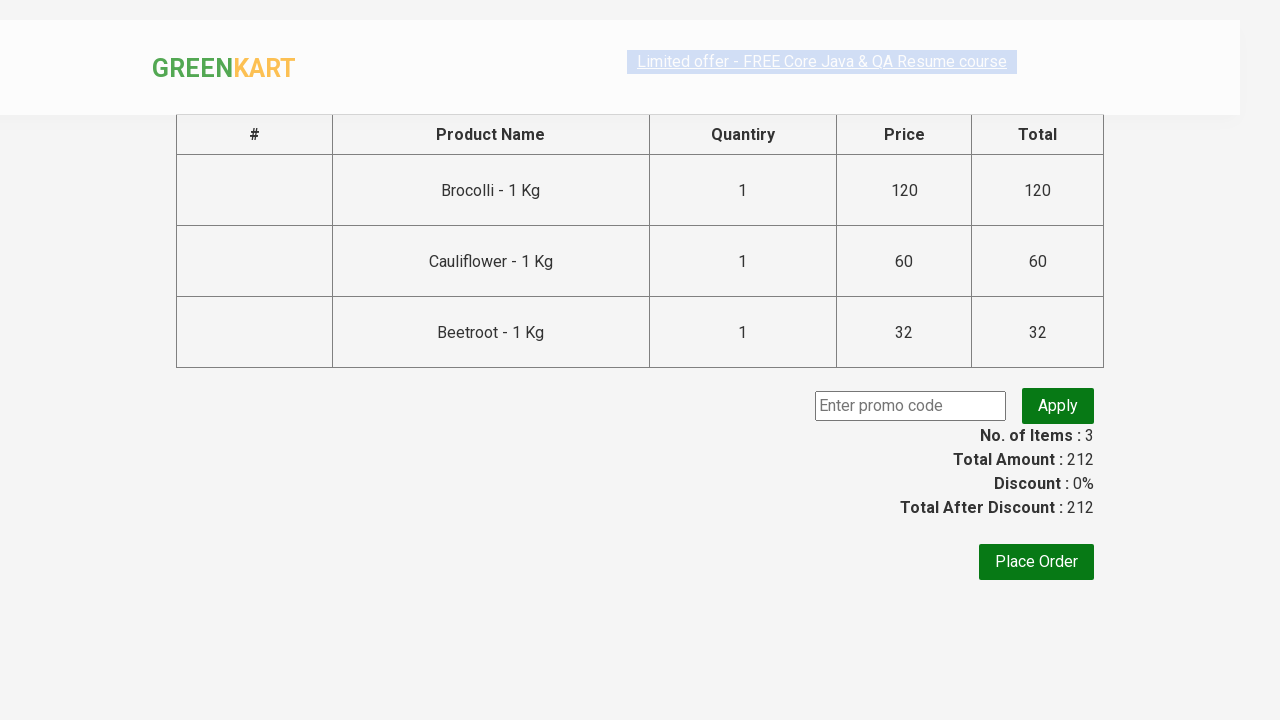

Entered promo code 'rahulshettyacademy' in the promo code field on .promoCode
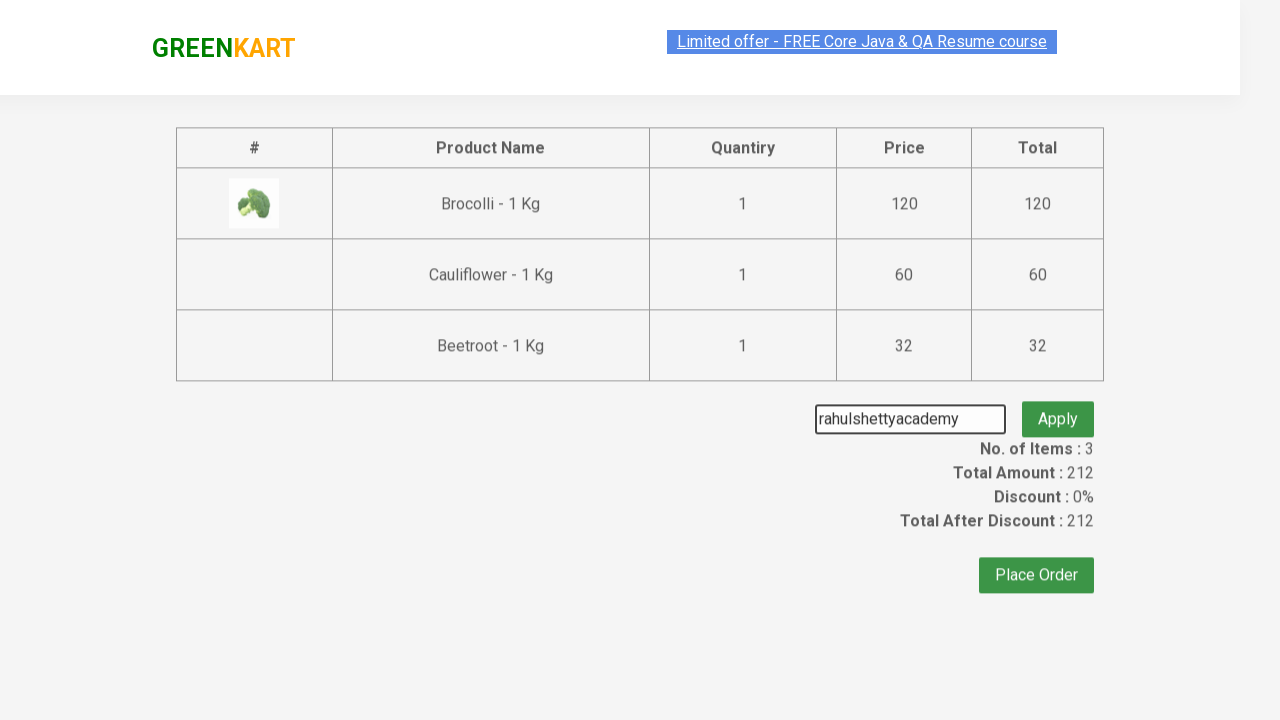

Clicked apply promo button at (1058, 406) on .promoBtn
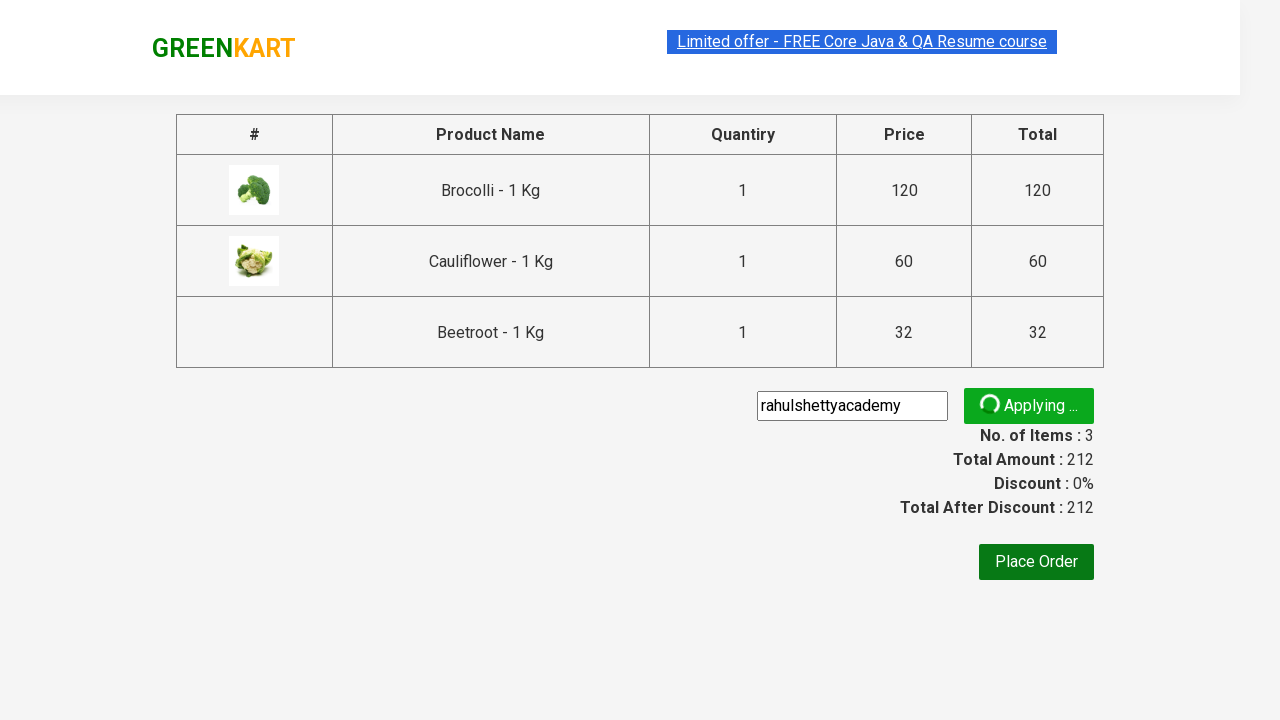

Promo code validation message appeared
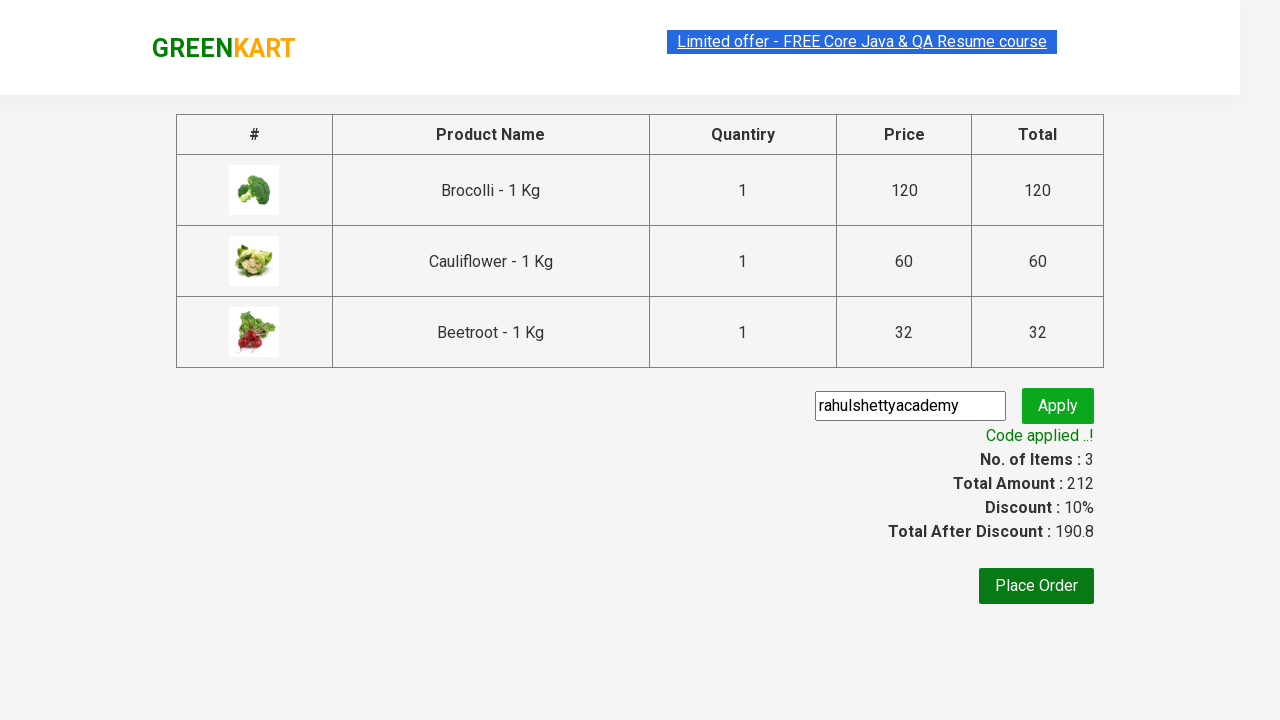

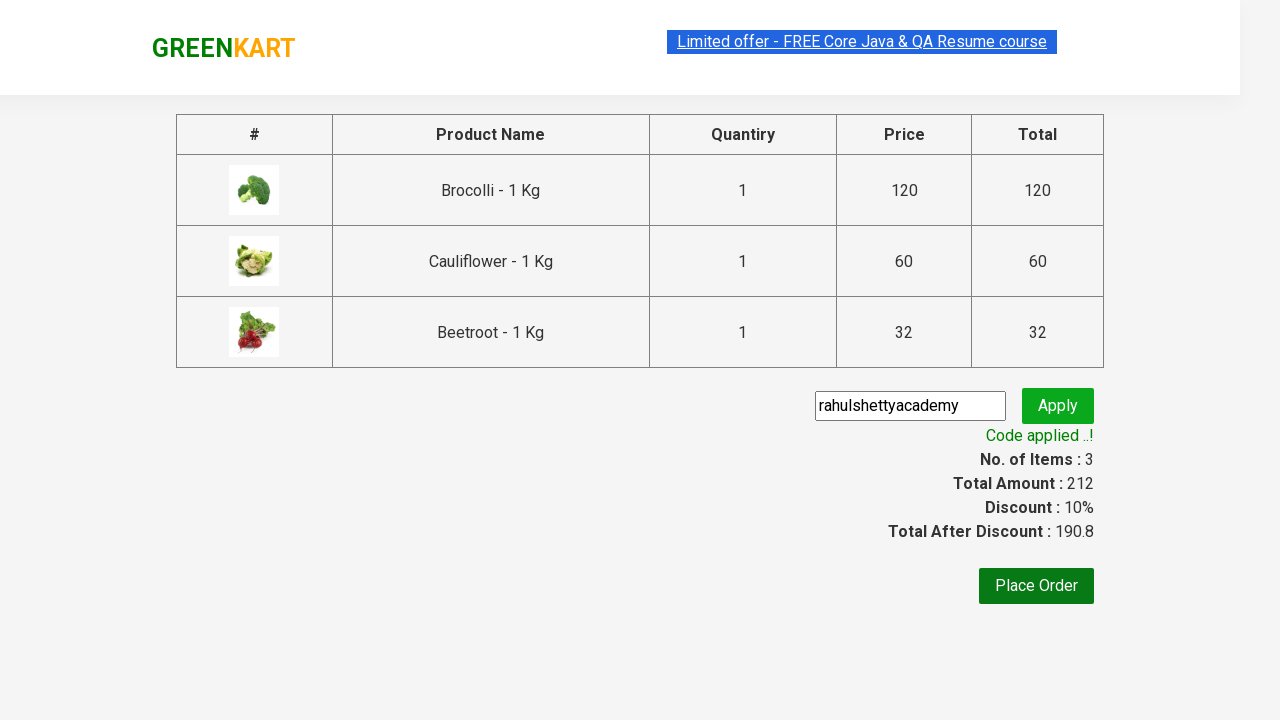